Clicks the Sign In button and verifies that the Remember Me checkbox is selected by default

Starting URL: https://test.my-fork.com/

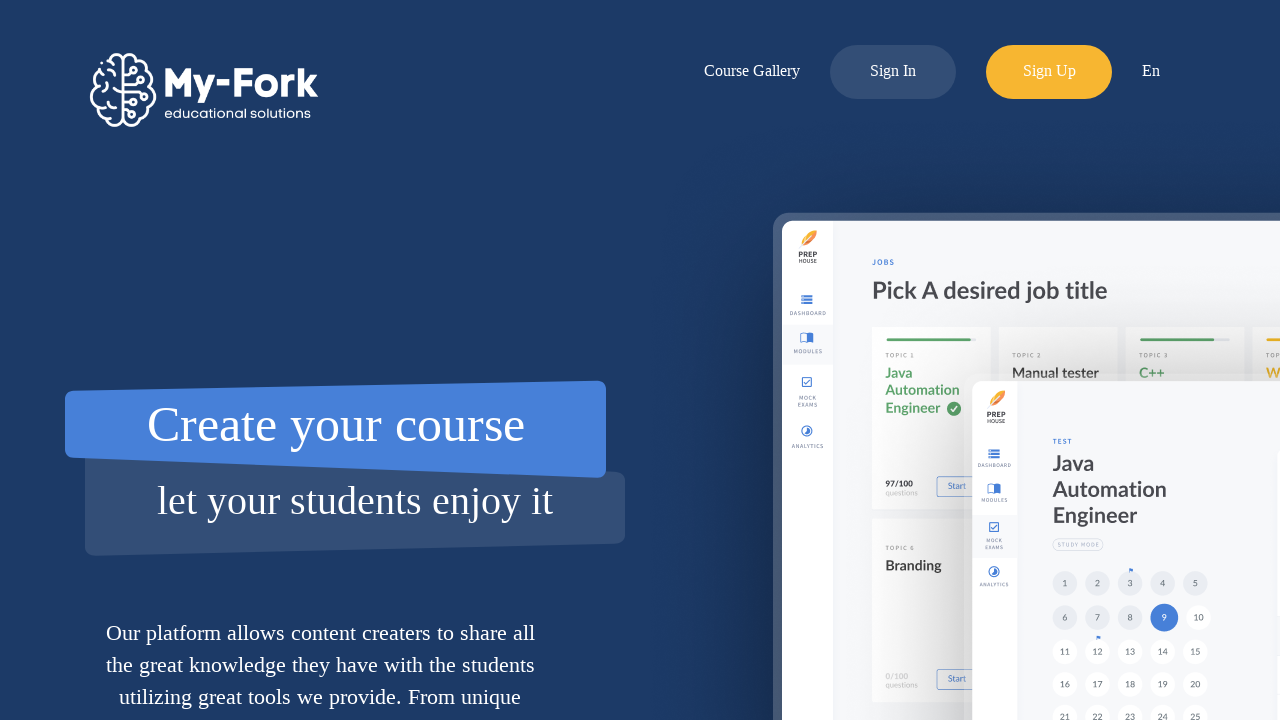

Clicked Sign In button to open login form at (893, 62) on xpath=//div[text()='Sign In']
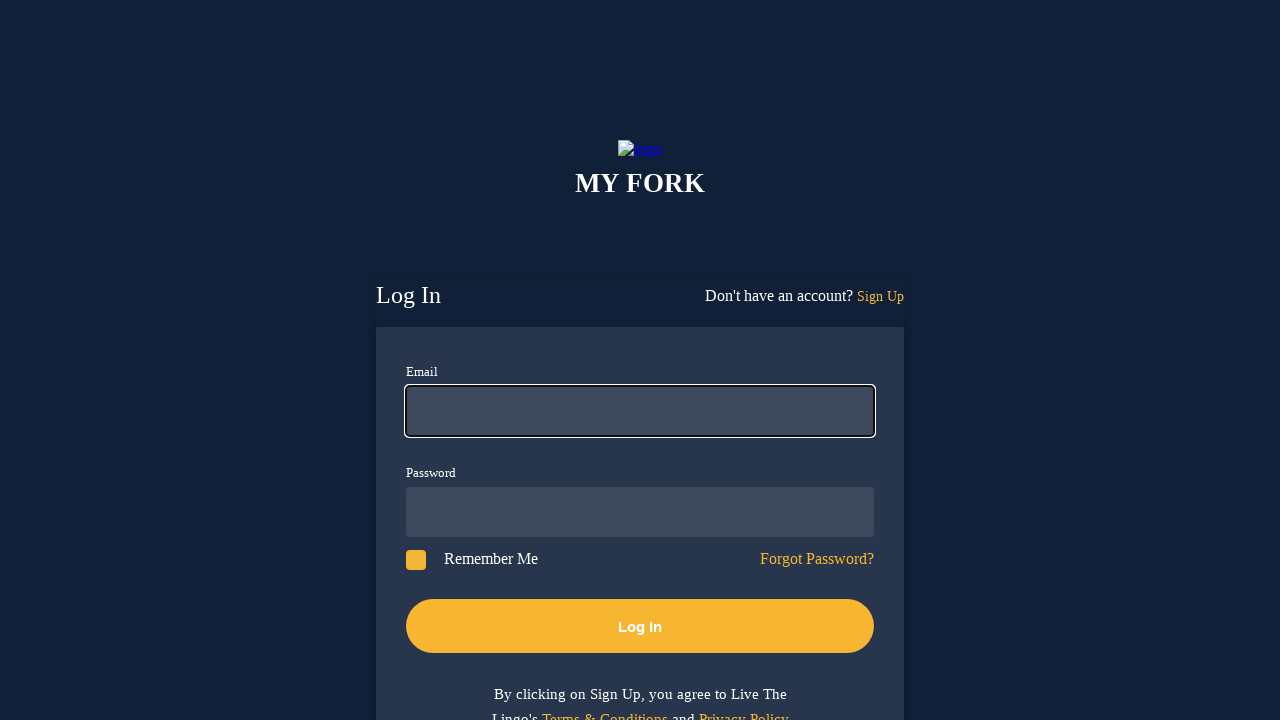

Retrieved Remember Me checkbox state
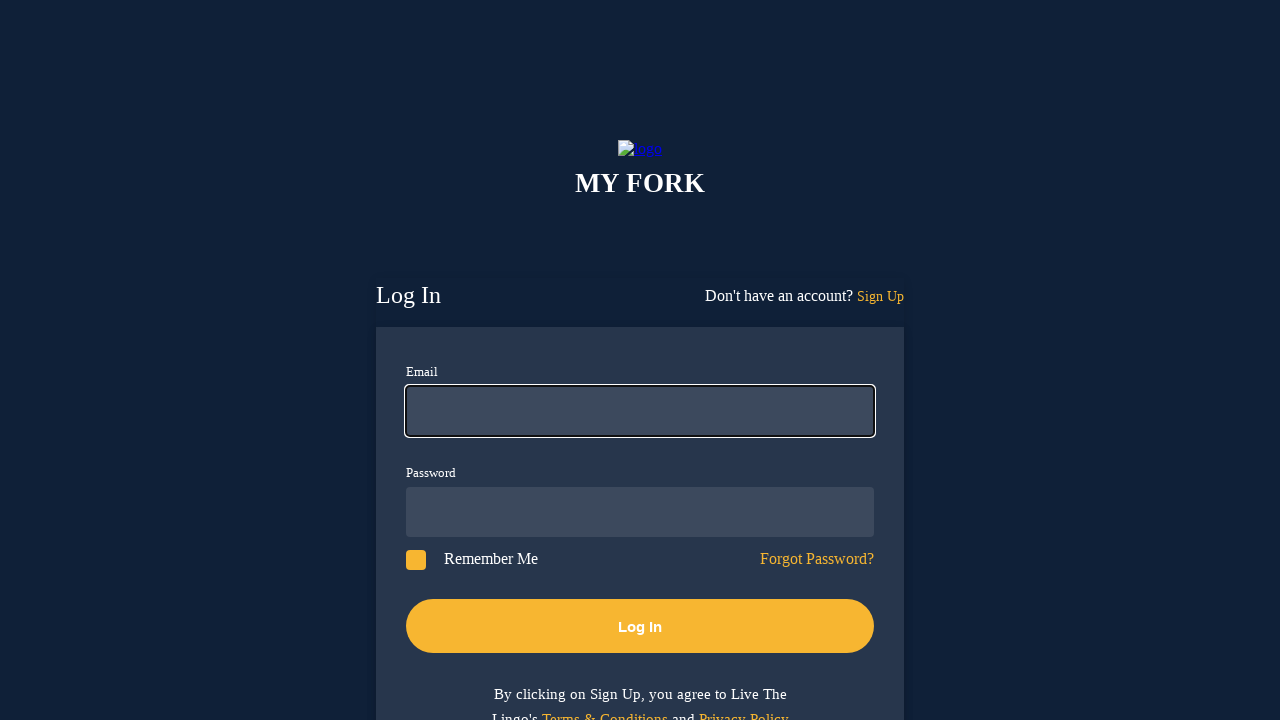

Verified that Remember Me checkbox is selected by default
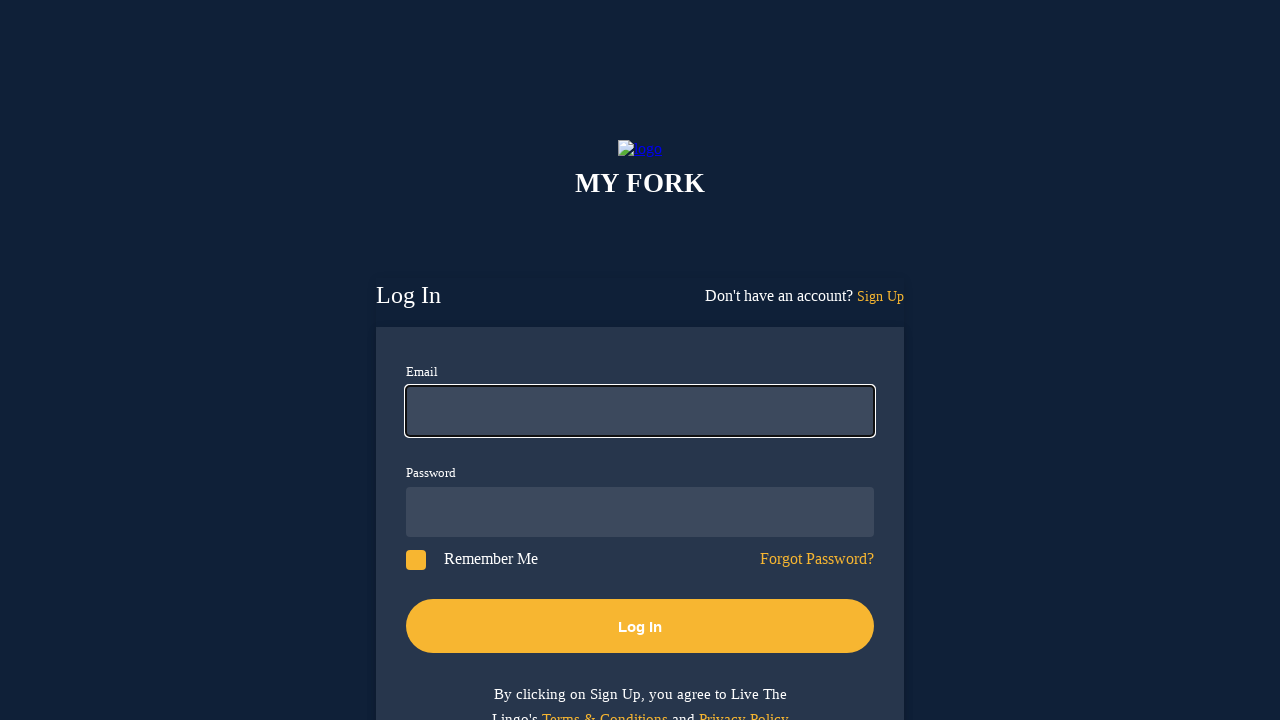

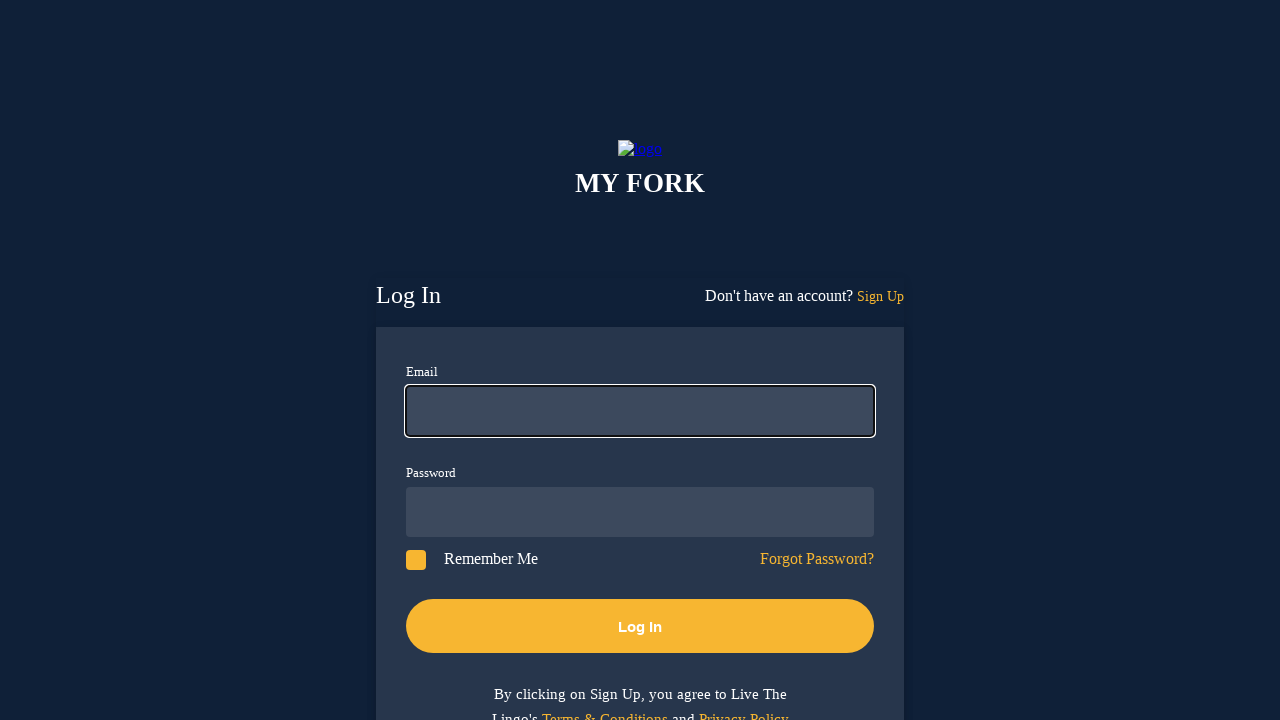